Tests JavaScript prompt alert functionality by clicking the JS Prompt button, entering text into the alert dialog, and verifying the result message

Starting URL: https://the-internet.herokuapp.com/javascript_alerts

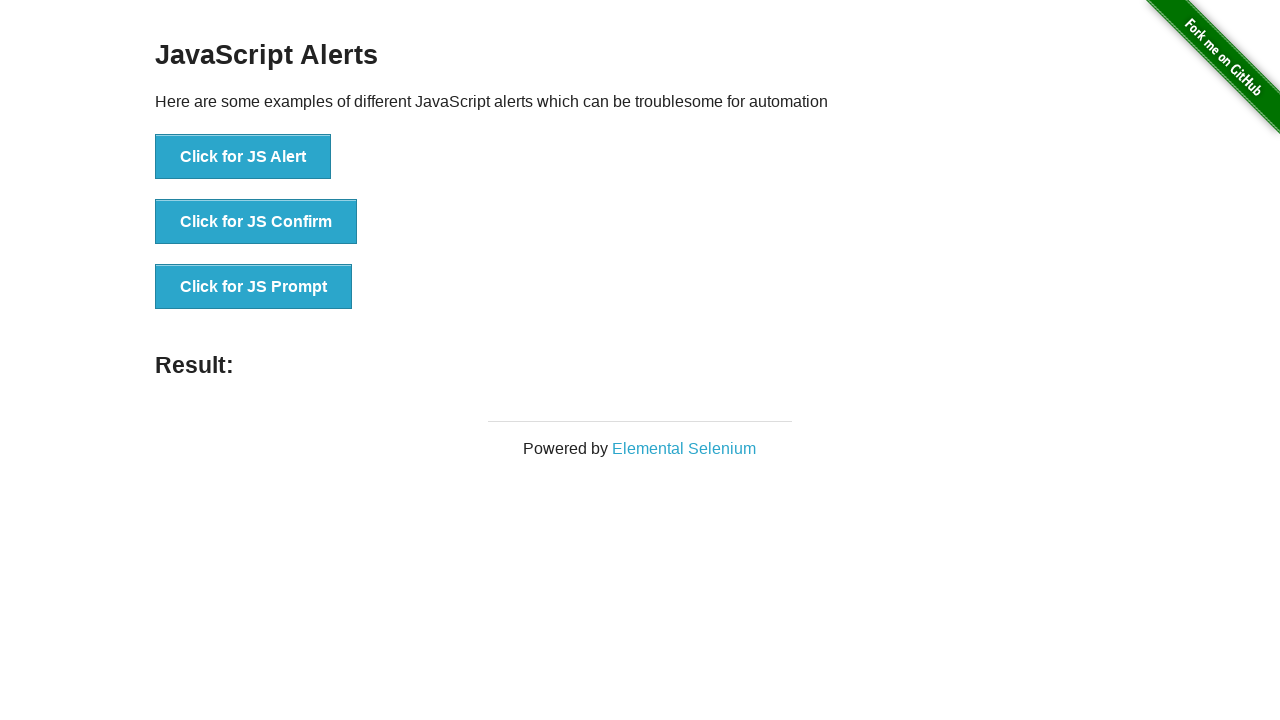

Clicked JS Prompt button to trigger the alert at (254, 287) on xpath=//button[@onclick='jsPrompt()']
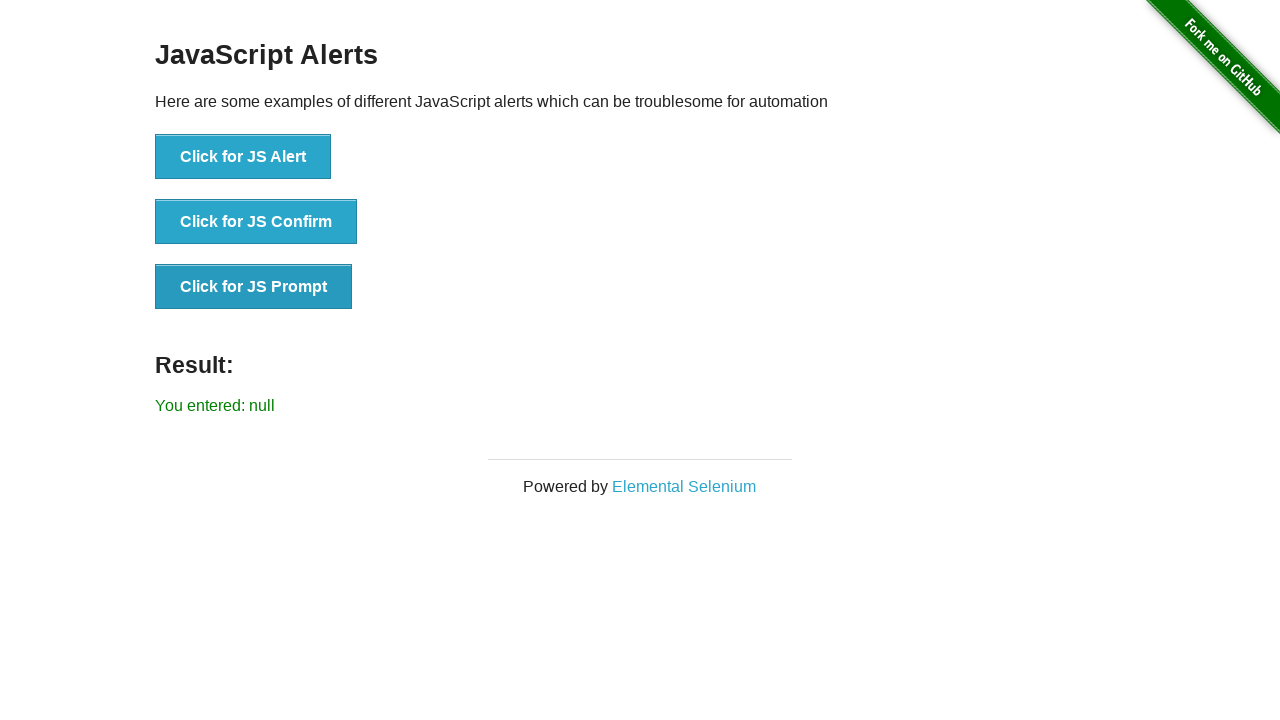

Set up dialog handler to accept prompt with 'Techtorial'
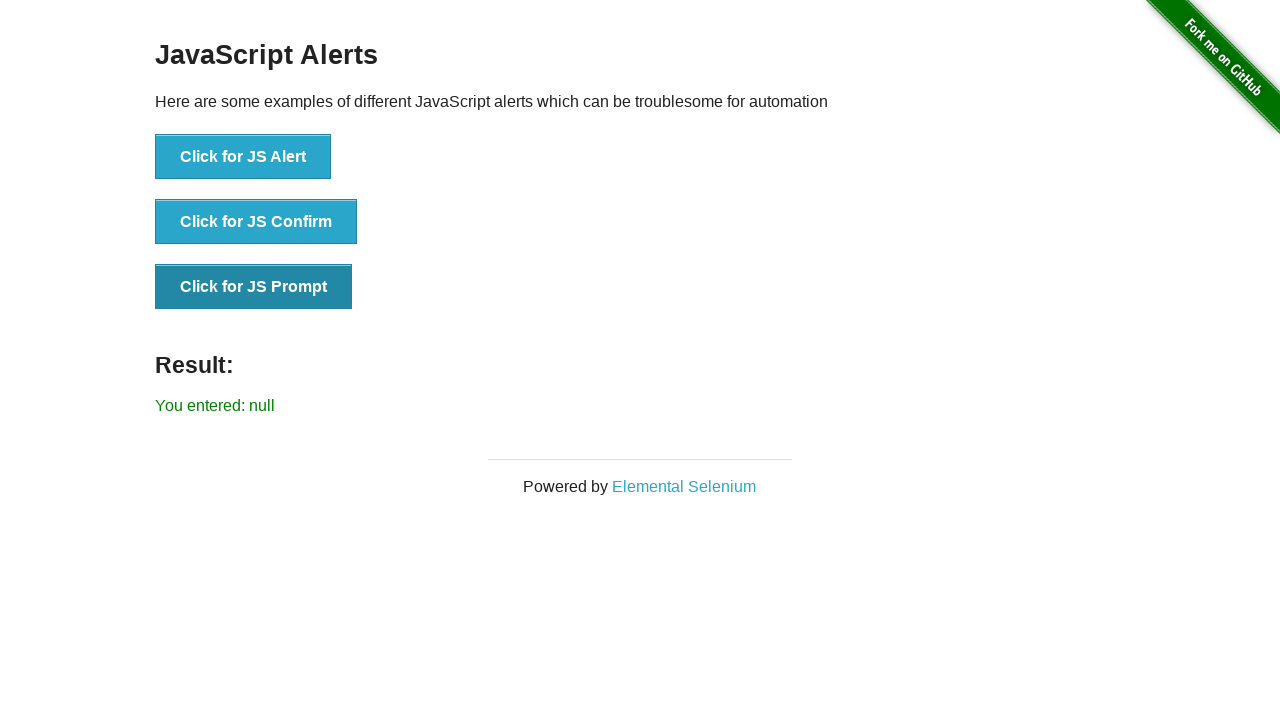

Clicked JS Prompt button again to trigger the dialog at (254, 287) on xpath=//button[@onclick='jsPrompt()']
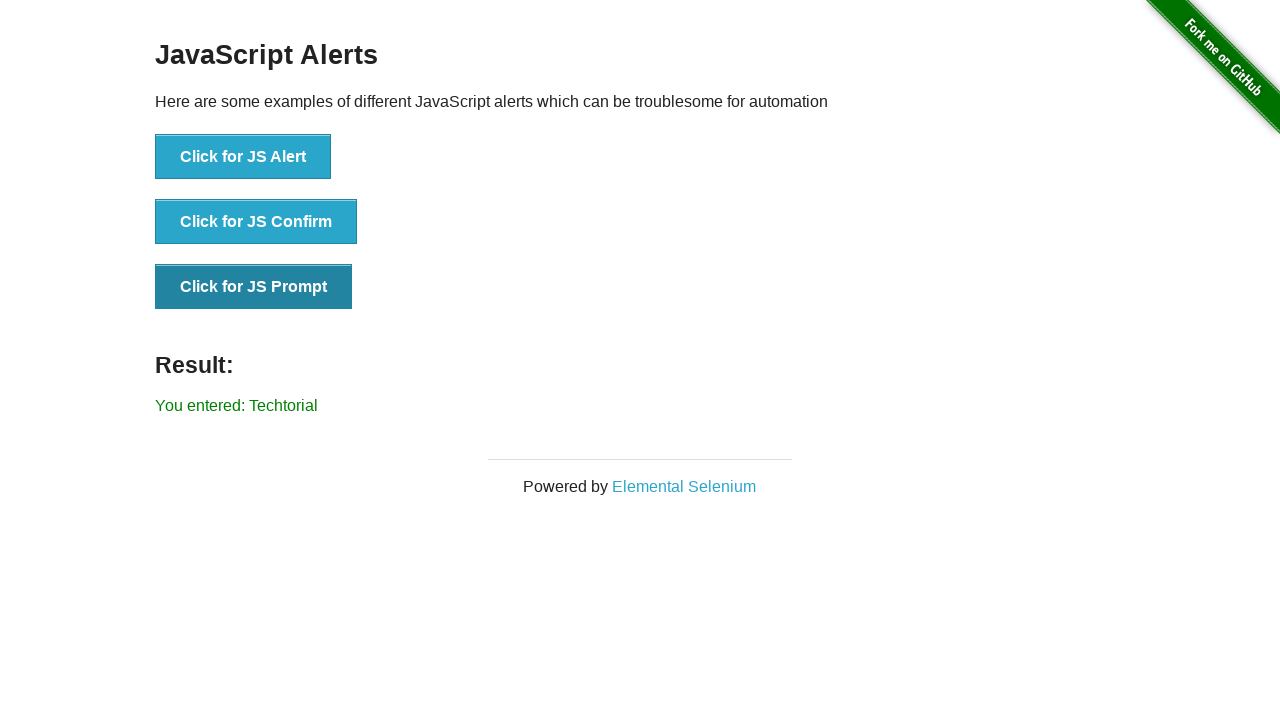

Located result element
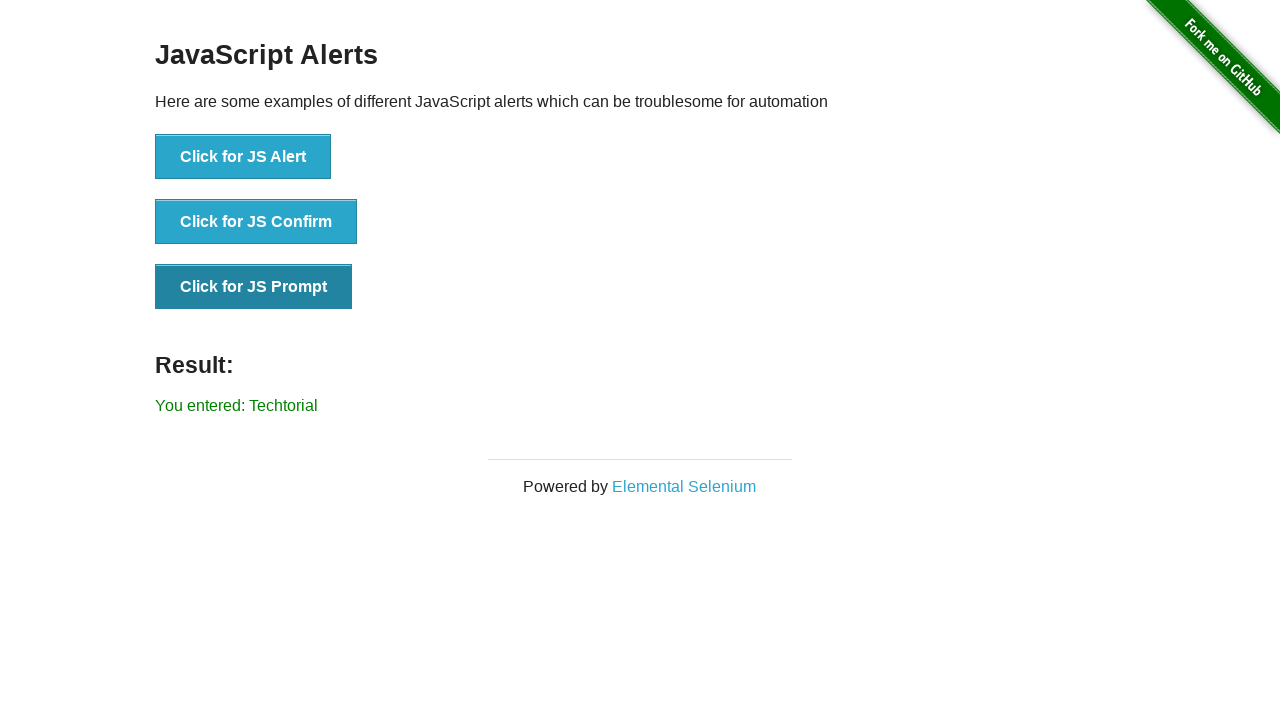

Retrieved result text from element
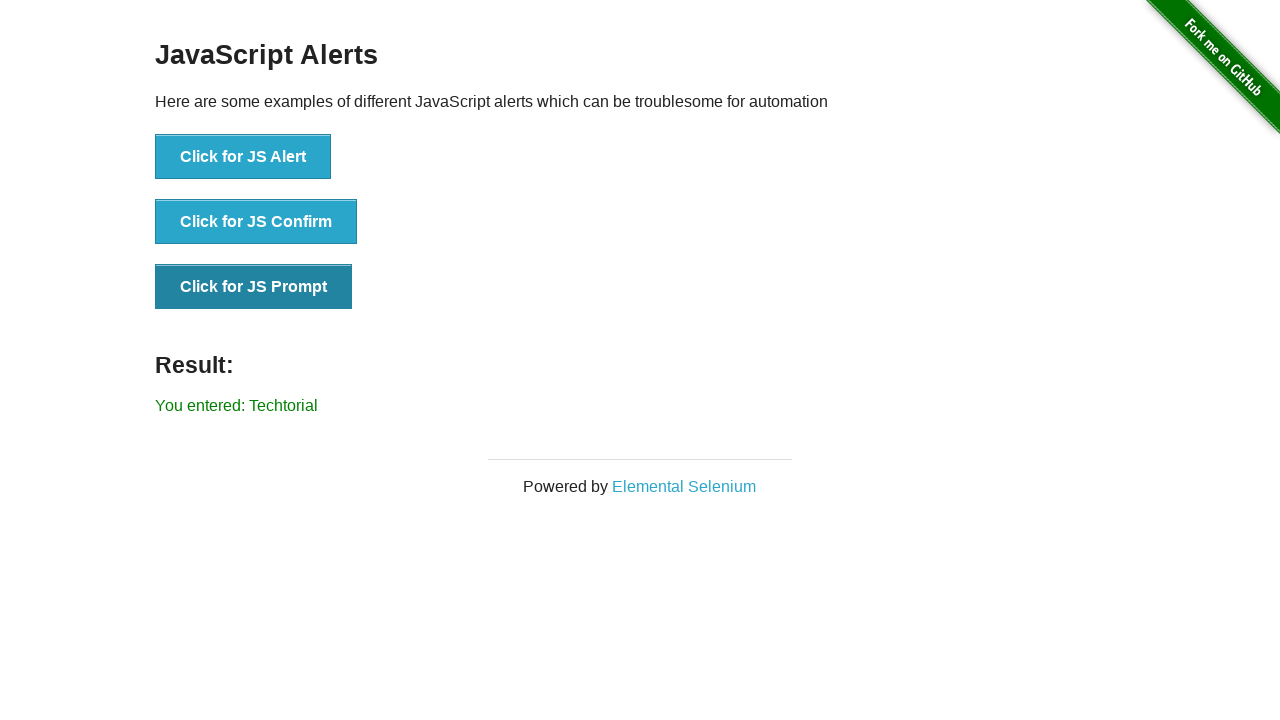

Verified result message contains 'You entered: Techtorial'
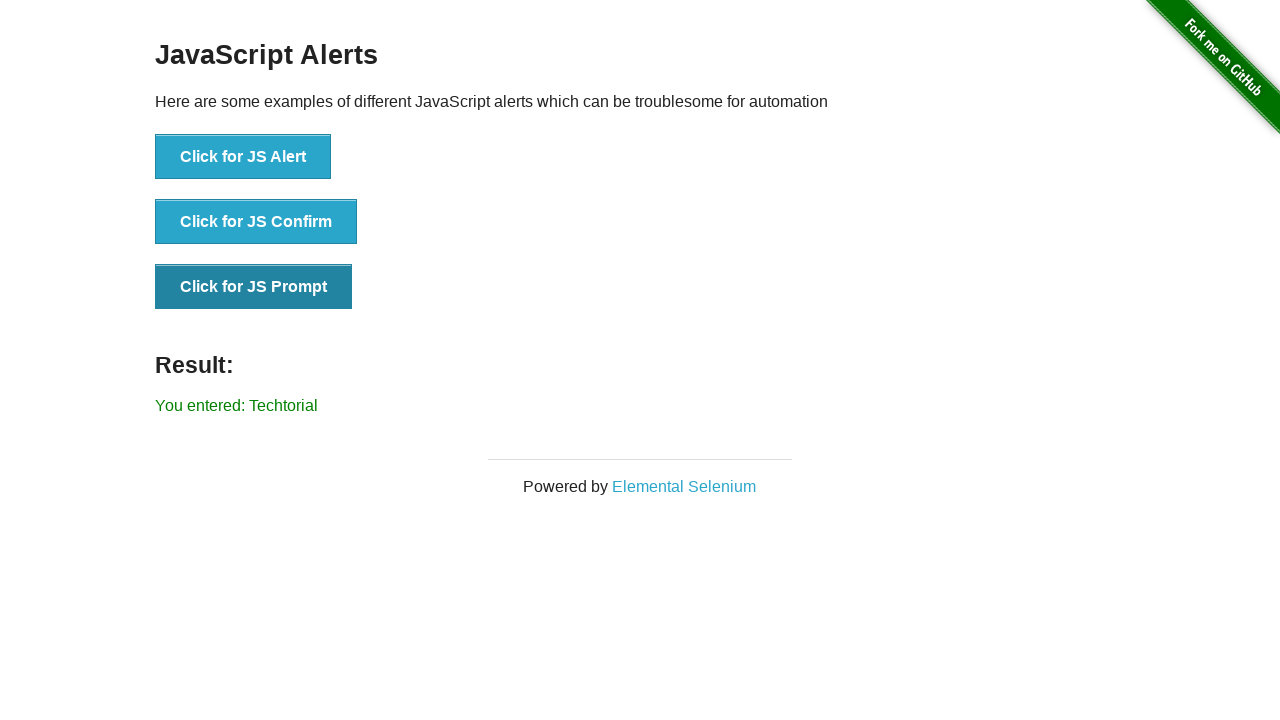

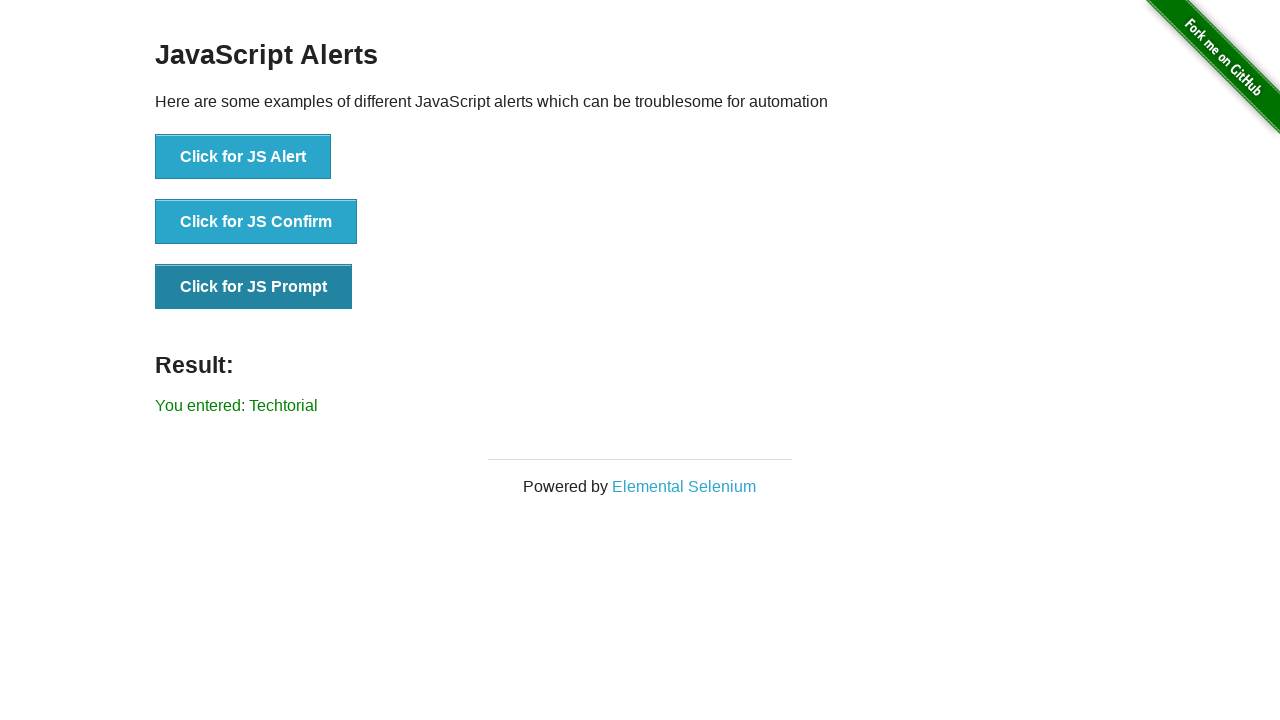